Tests navigation to Browse Languages page, then to languages starting with 0, and verifies 10 languages are listed

Starting URL: http://www.99-bottles-of-beer.net/

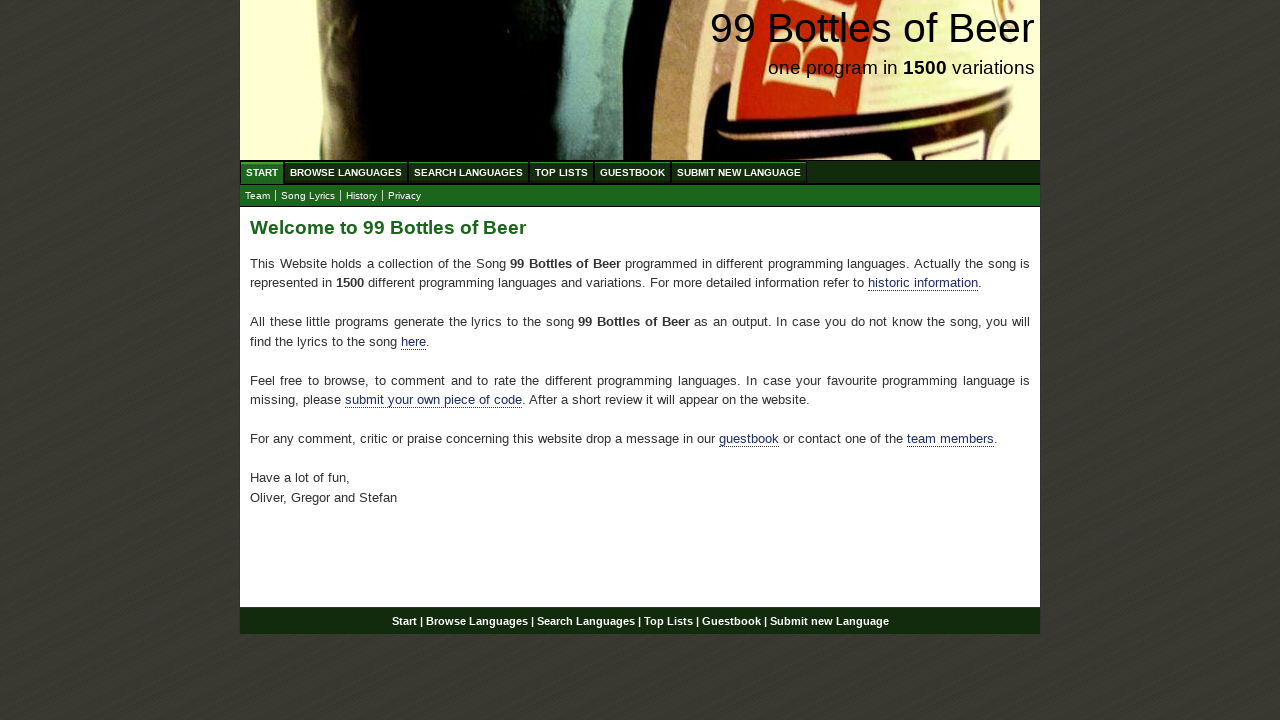

Clicked Browse Languages link at (346, 172) on #menu a[href='/abc.html']
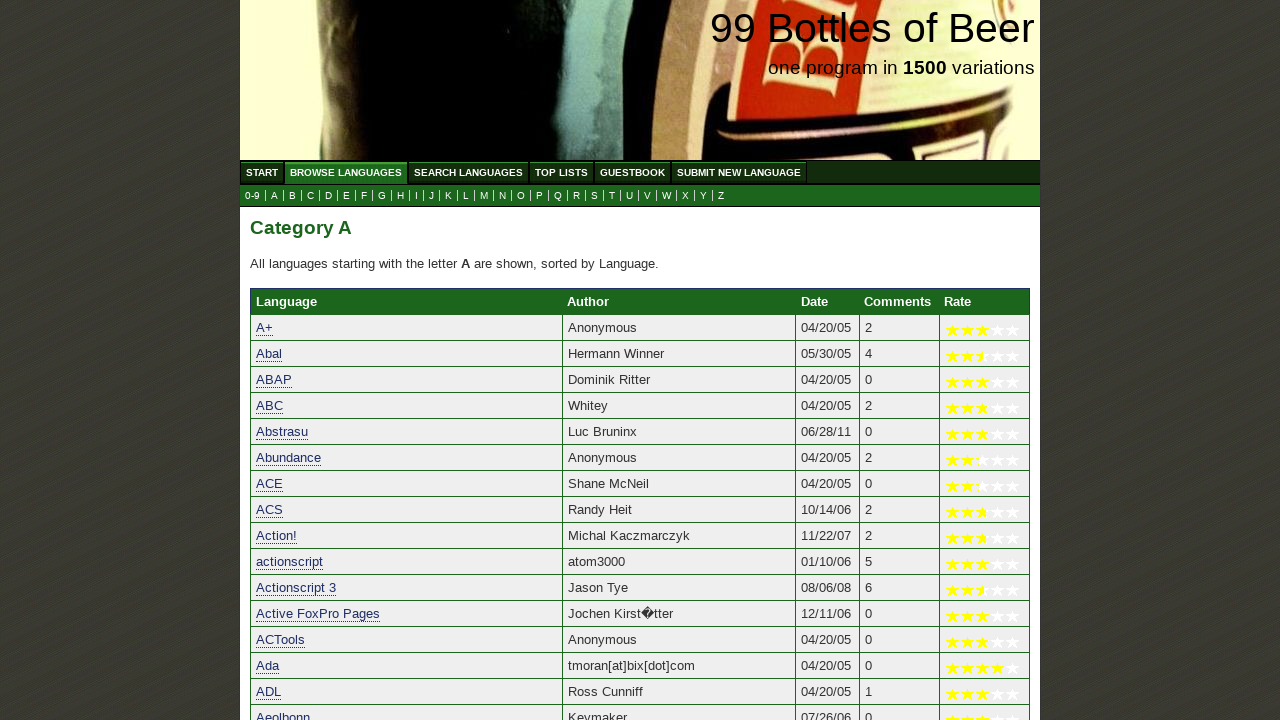

Clicked link to view languages starting with 0 at (252, 196) on a[href='0.html']
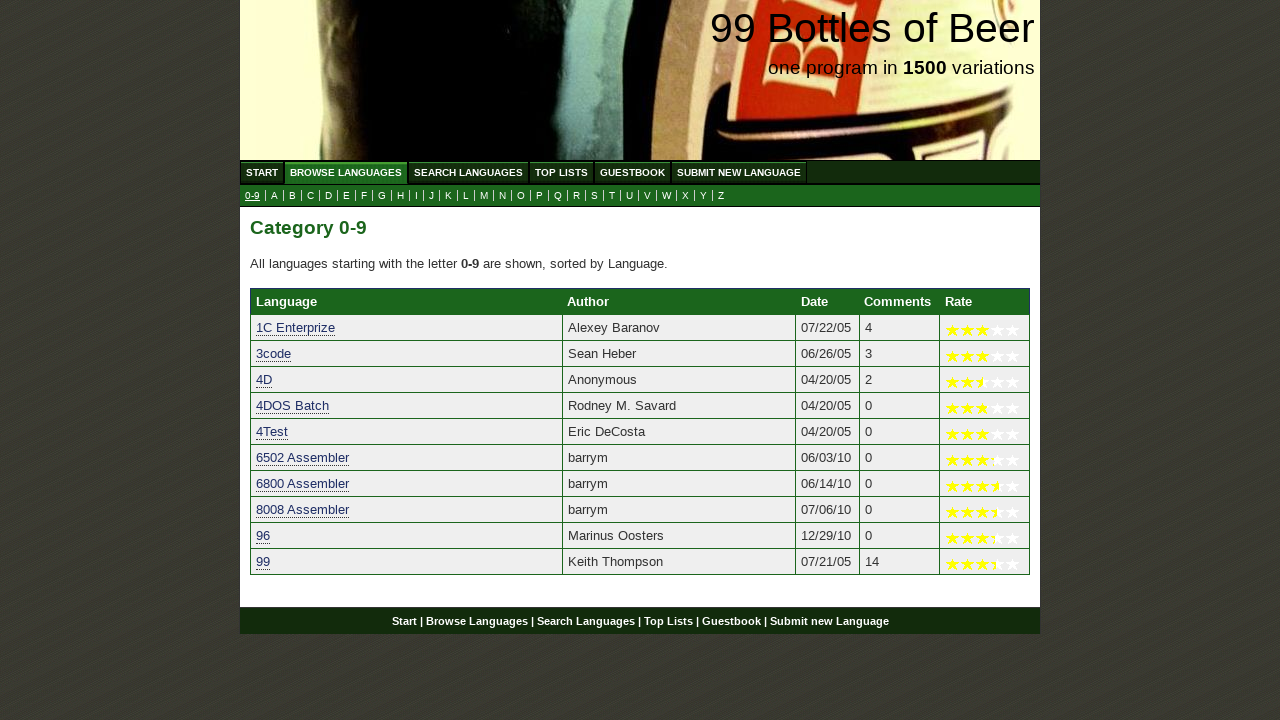

Table with language links loaded
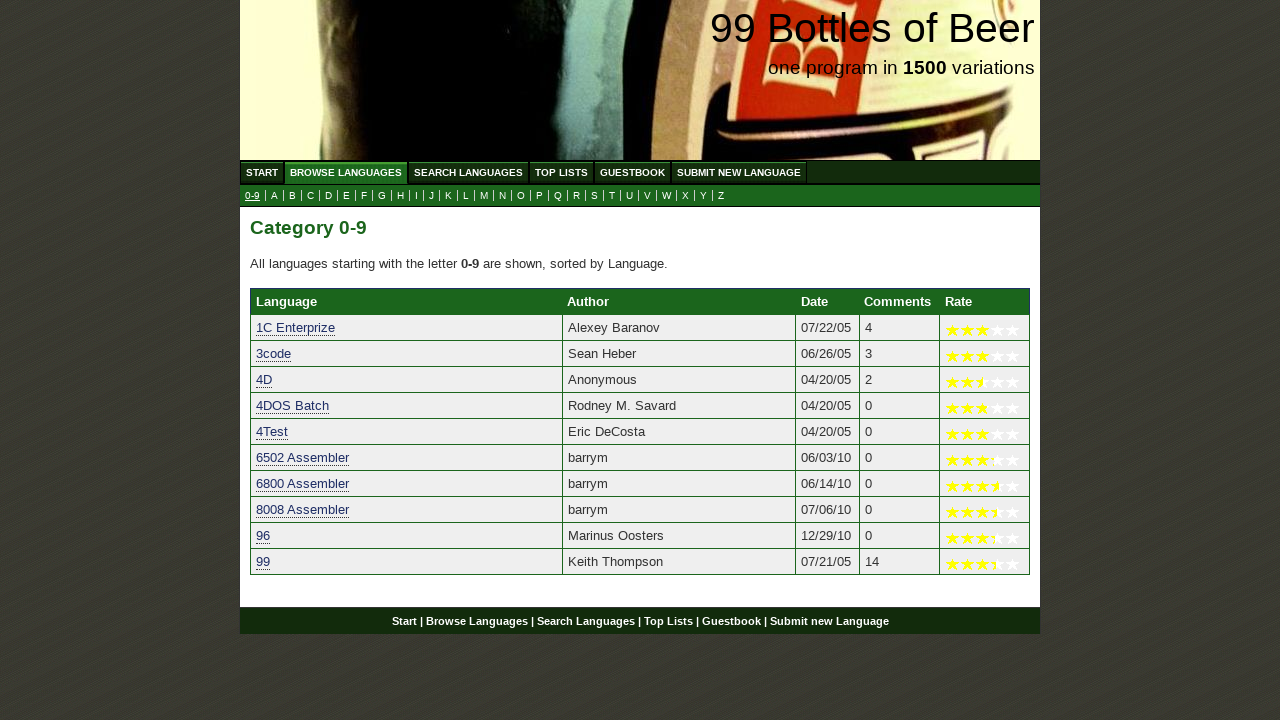

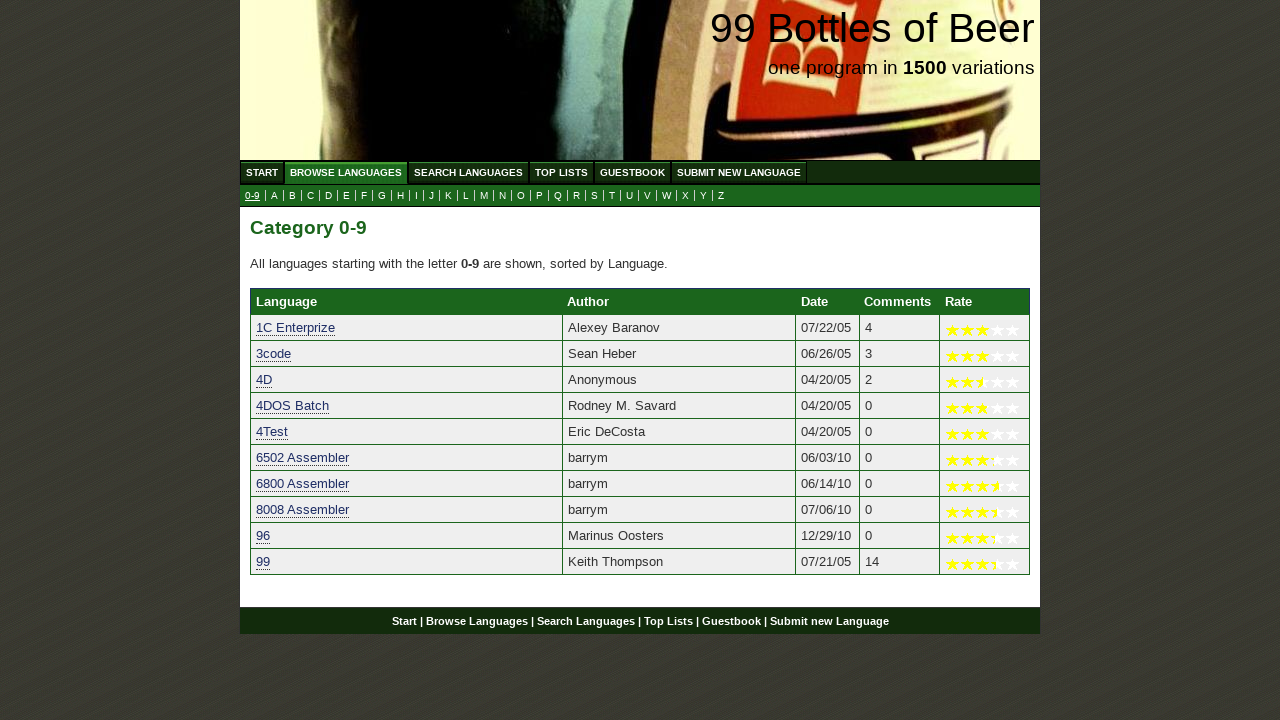